Navigates to OrangeHRM demo login page and clicks on the "OrangeHRM, Inc" link, which likely opens the company website or information page.

Starting URL: https://opensource-demo.orangehrmlive.com/web/index.php/auth/login

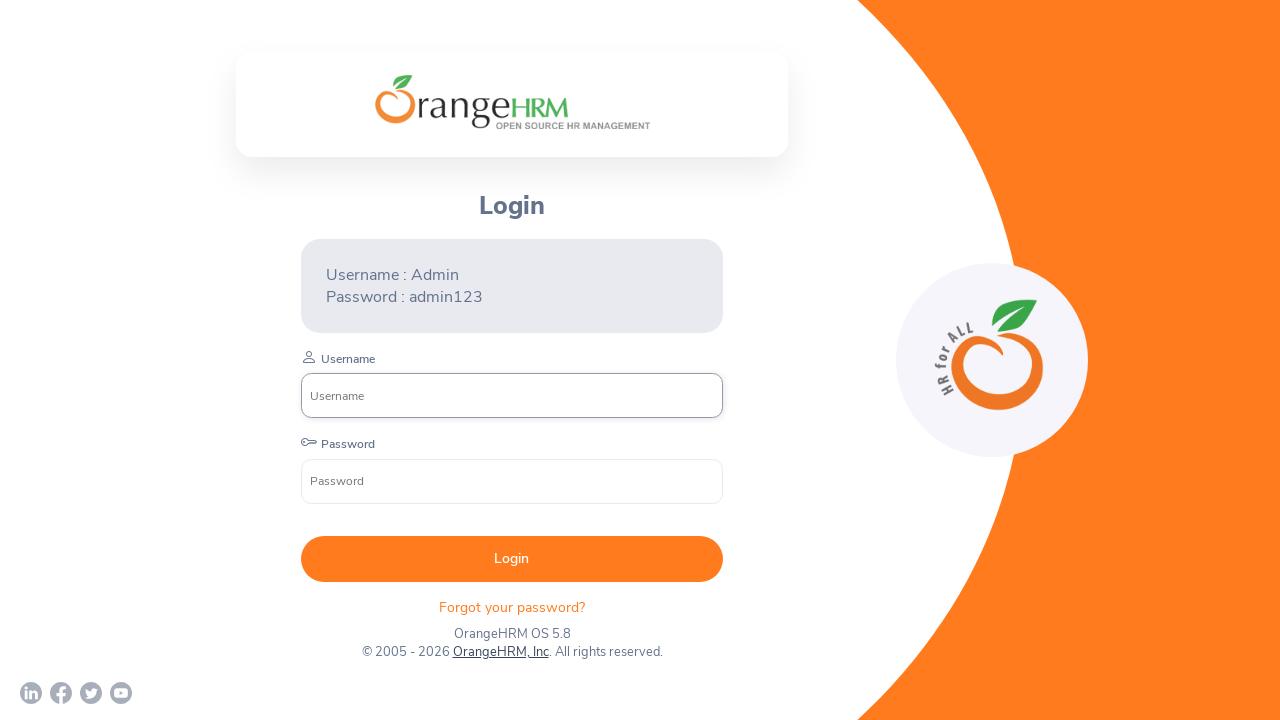

OrangeHRM login page loaded and network idle reached
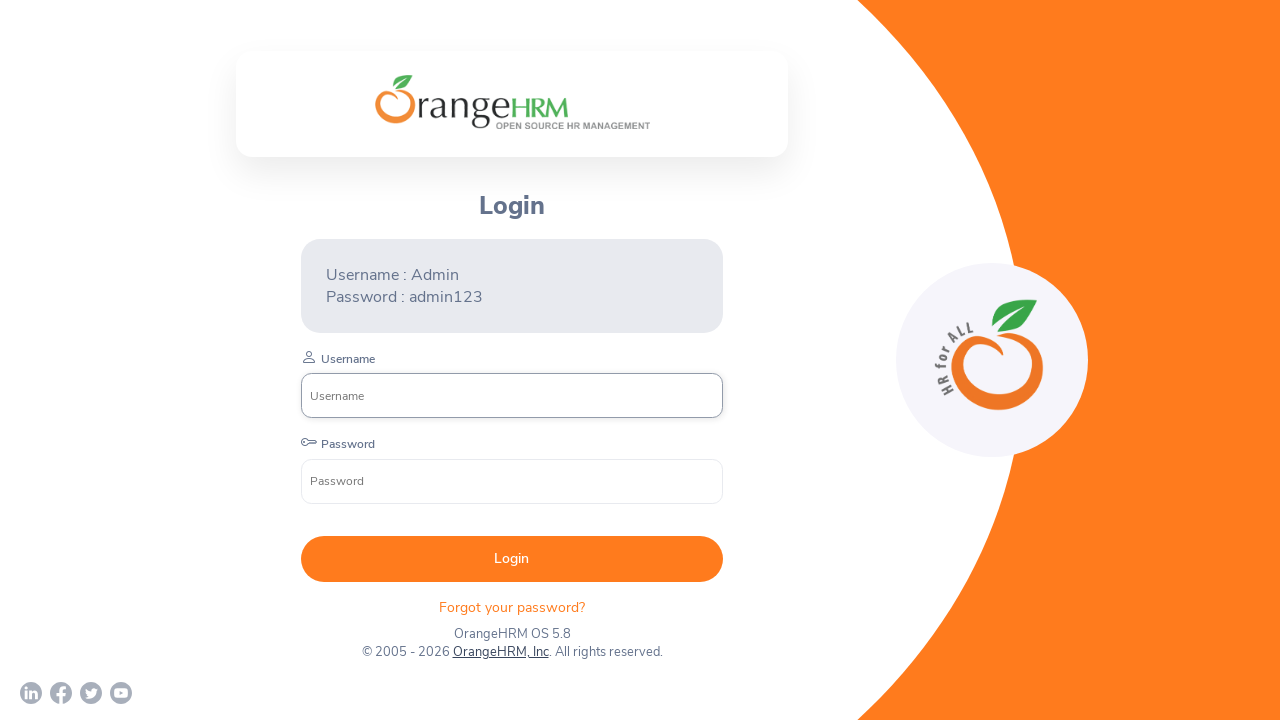

Clicked on the 'OrangeHRM, Inc' link at (500, 652) on text=OrangeHRM, Inc
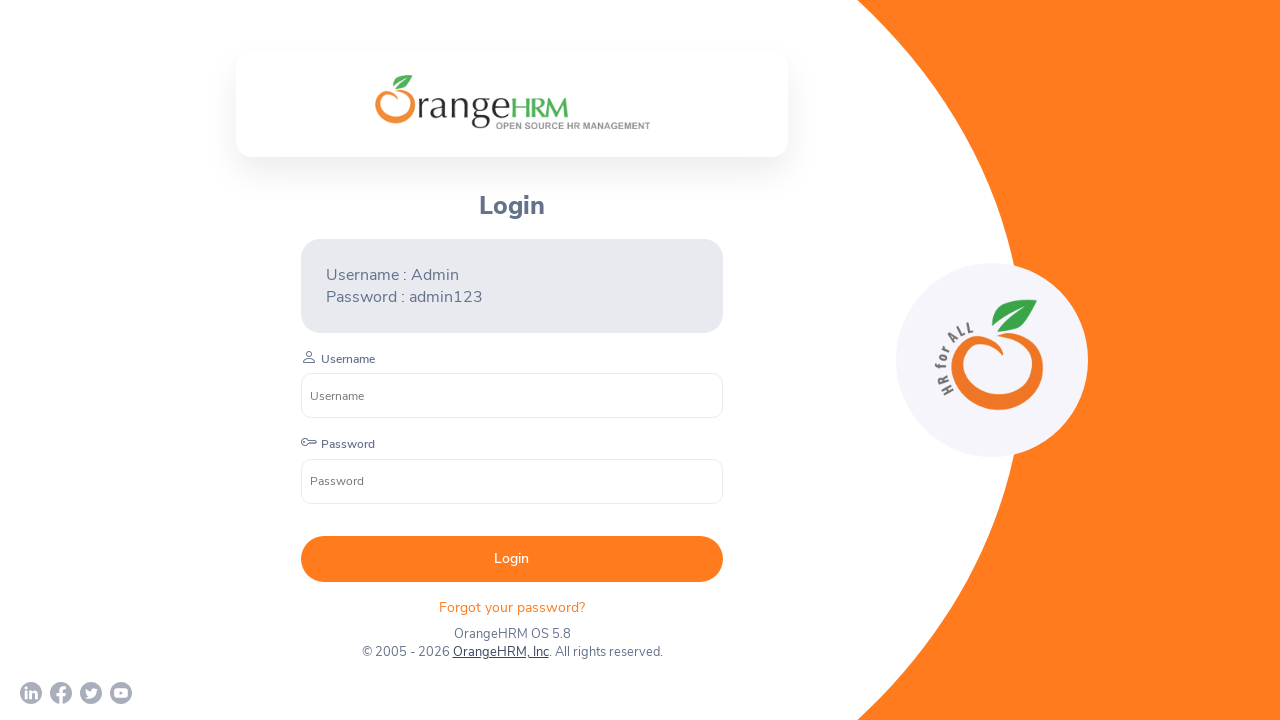

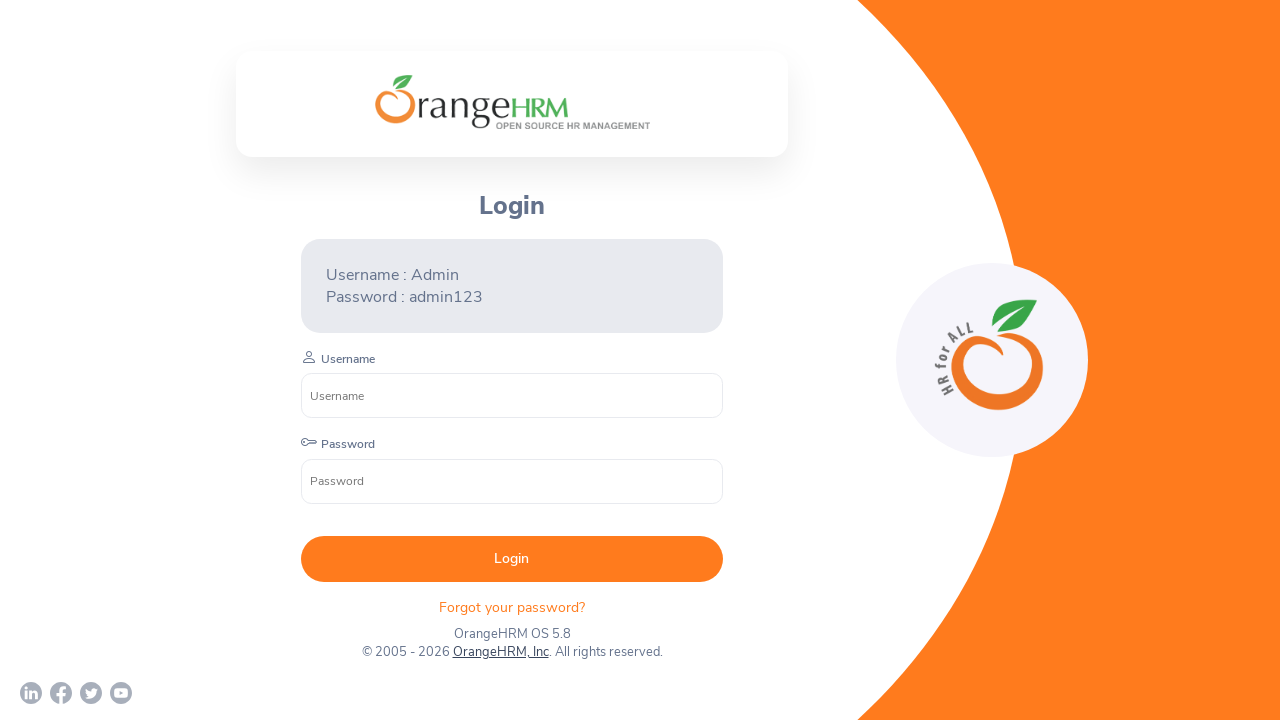